Tests that clicking the GitHub logo navigates/stays on the GitHub homepage by verifying the URL remains https://github.com/

Starting URL: https://github.com/

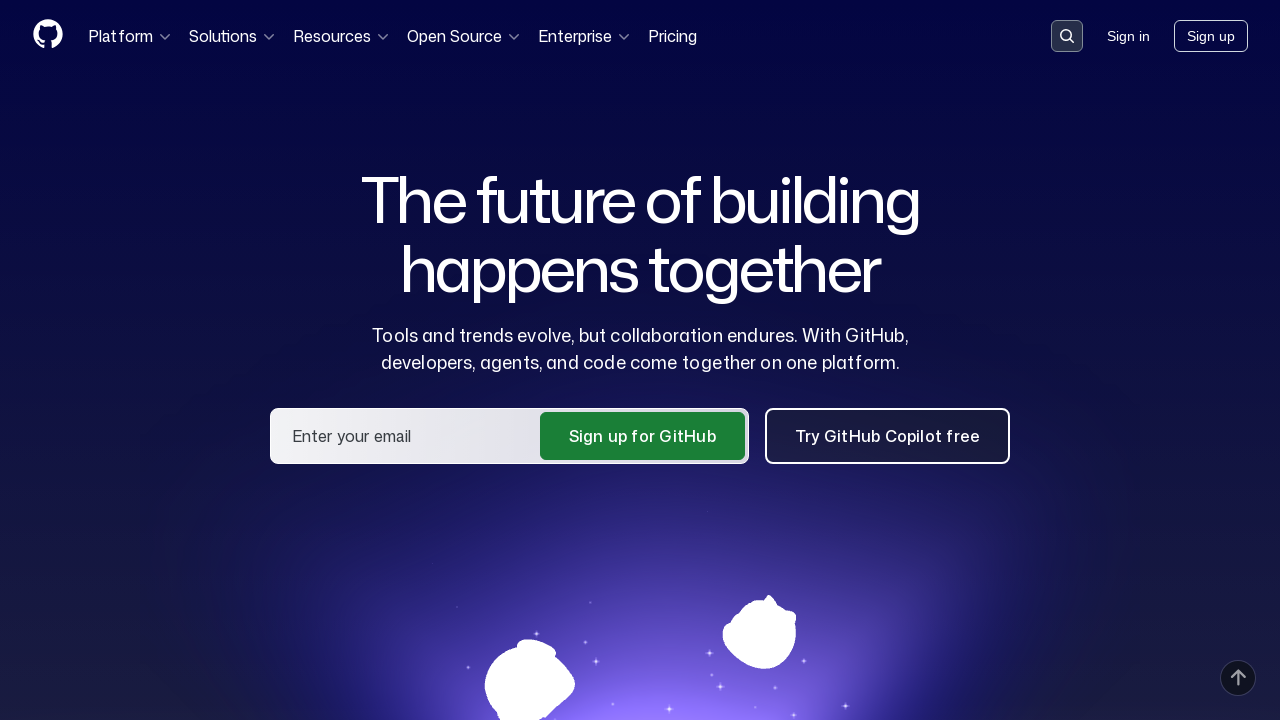

Clicked the GitHub logo at (48, 36) on a[href='/'] svg.octicon-mark-github, a[aria-label='Homepage']
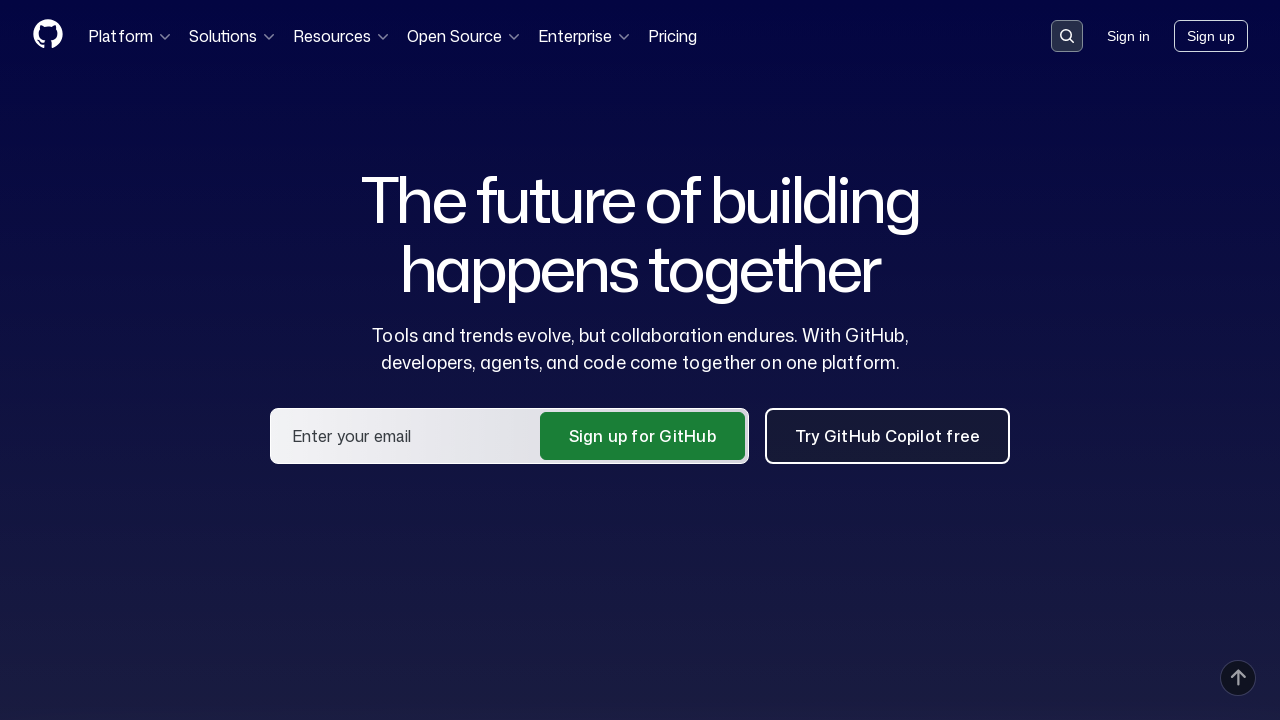

Verified URL remains on GitHub homepage (https://github.com/)
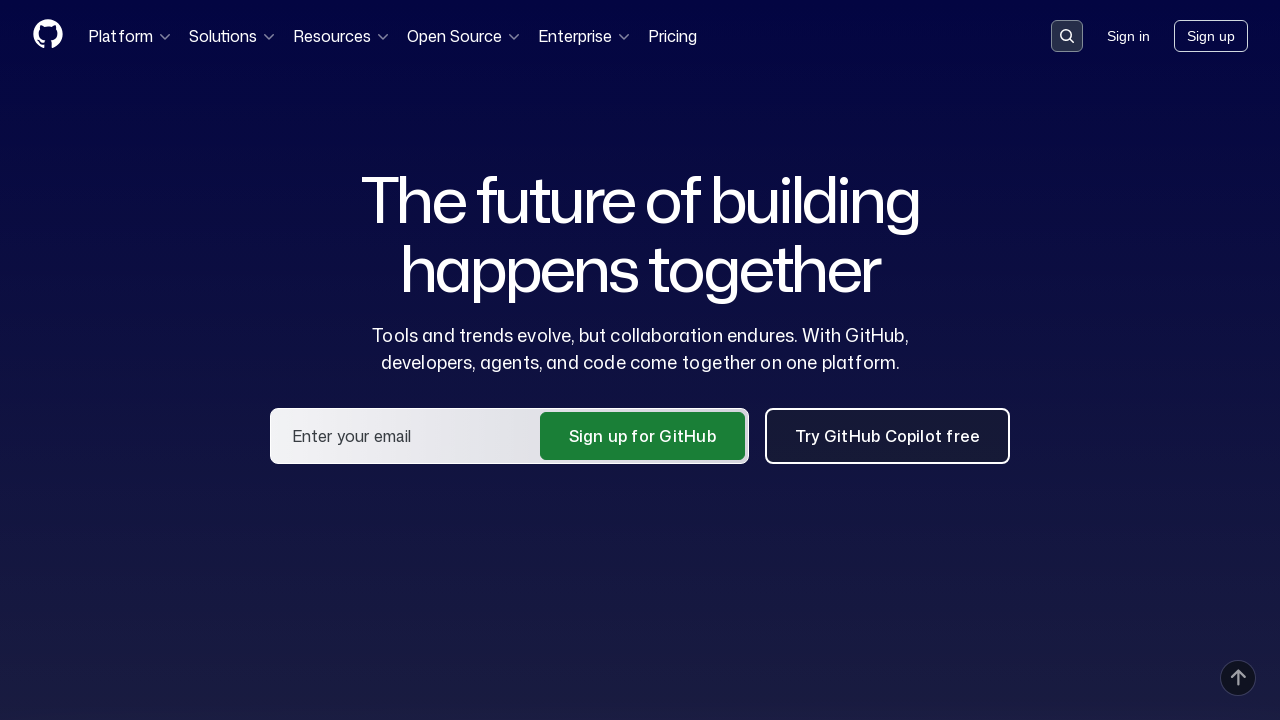

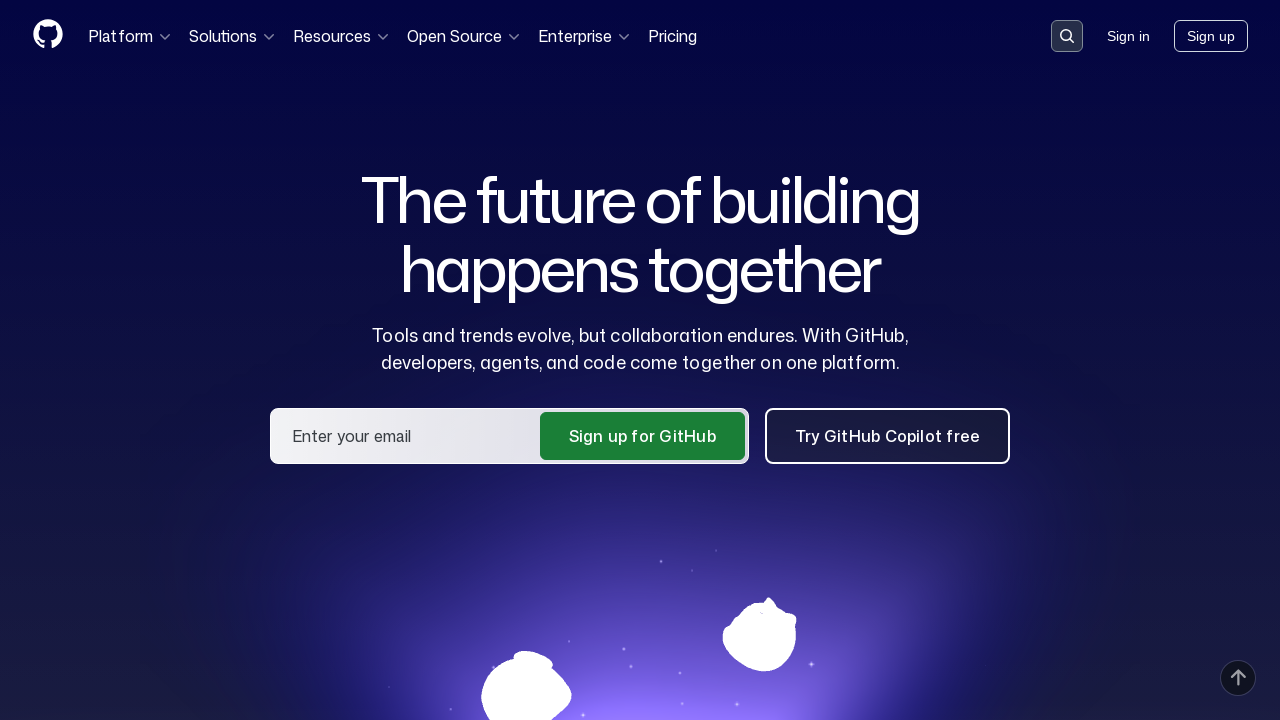